Tests iframe interaction by switching to an iframe and verifying content visibility after page refresh

Starting URL: https://the-internet.herokuapp.com/iframe

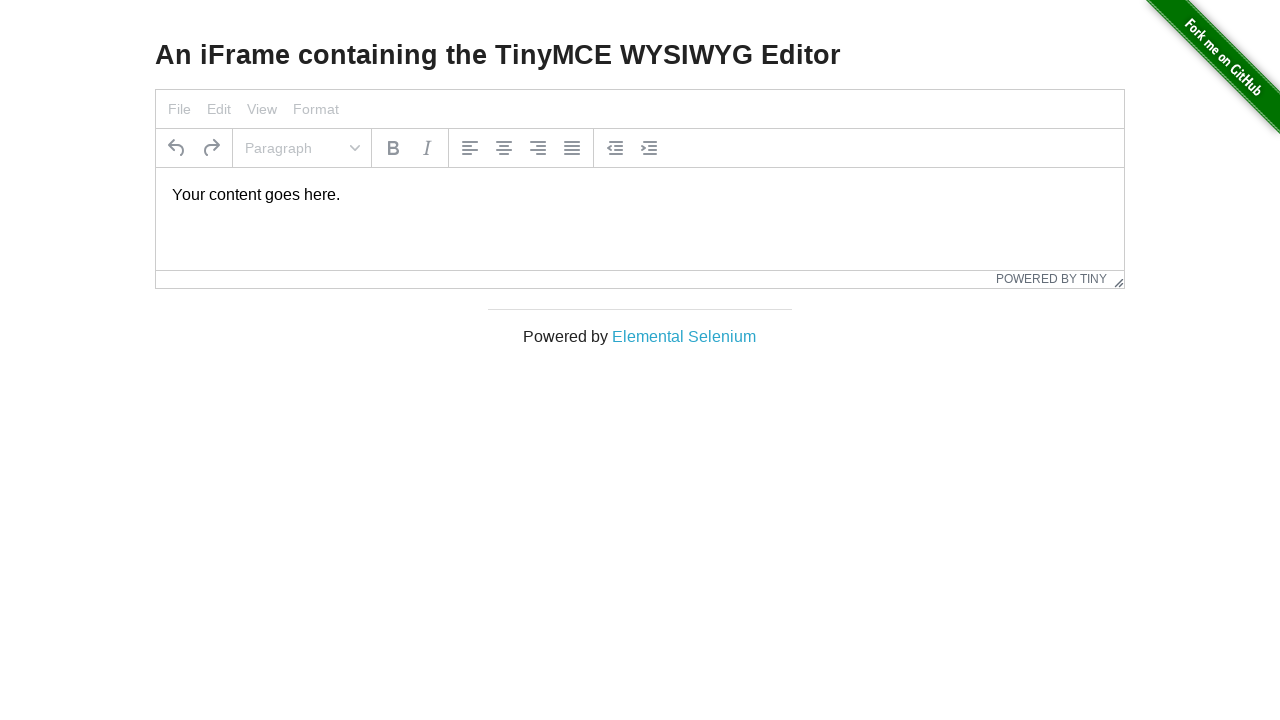

Verified tinymce element is not visible in main frame
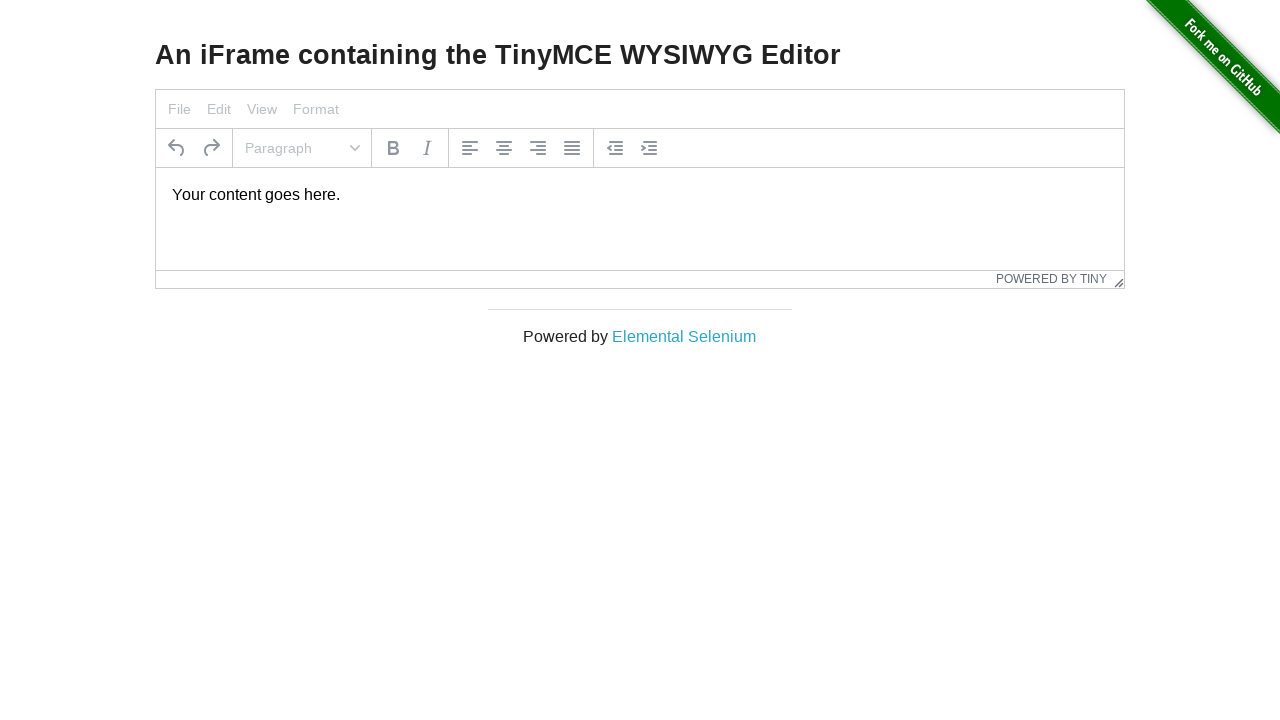

Located iframe element
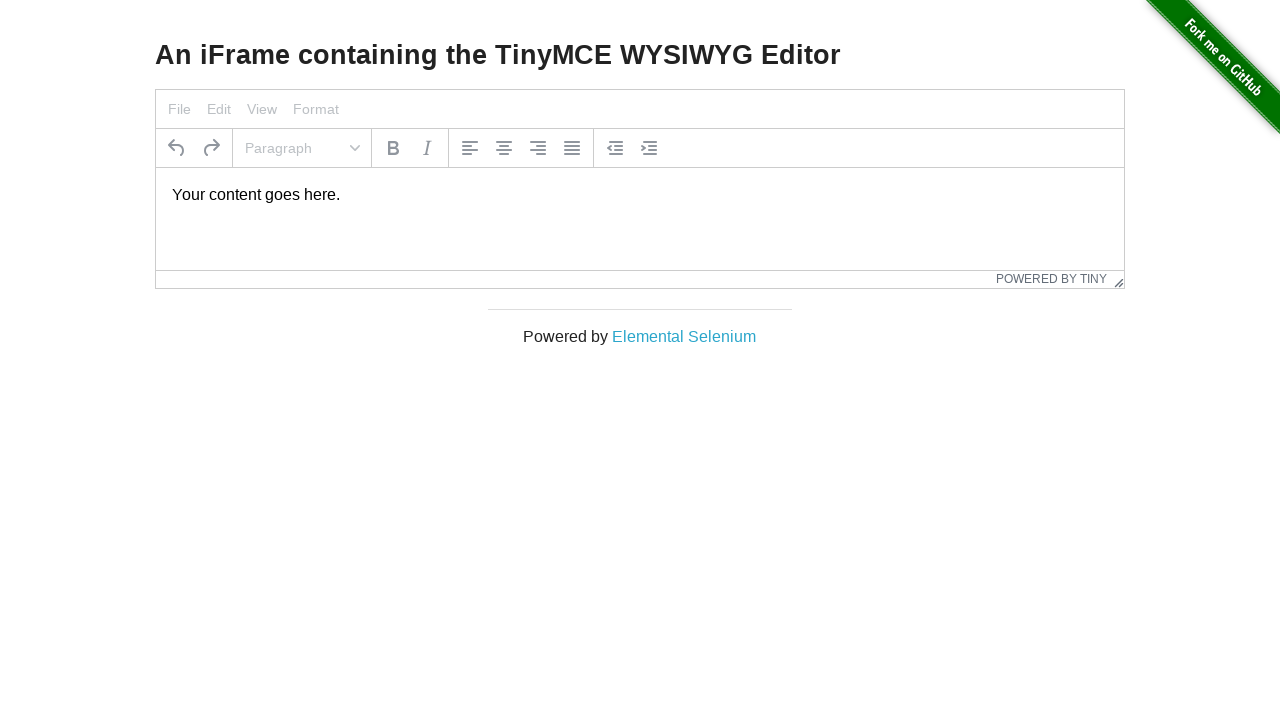

Verified tinymce element is present in iframe
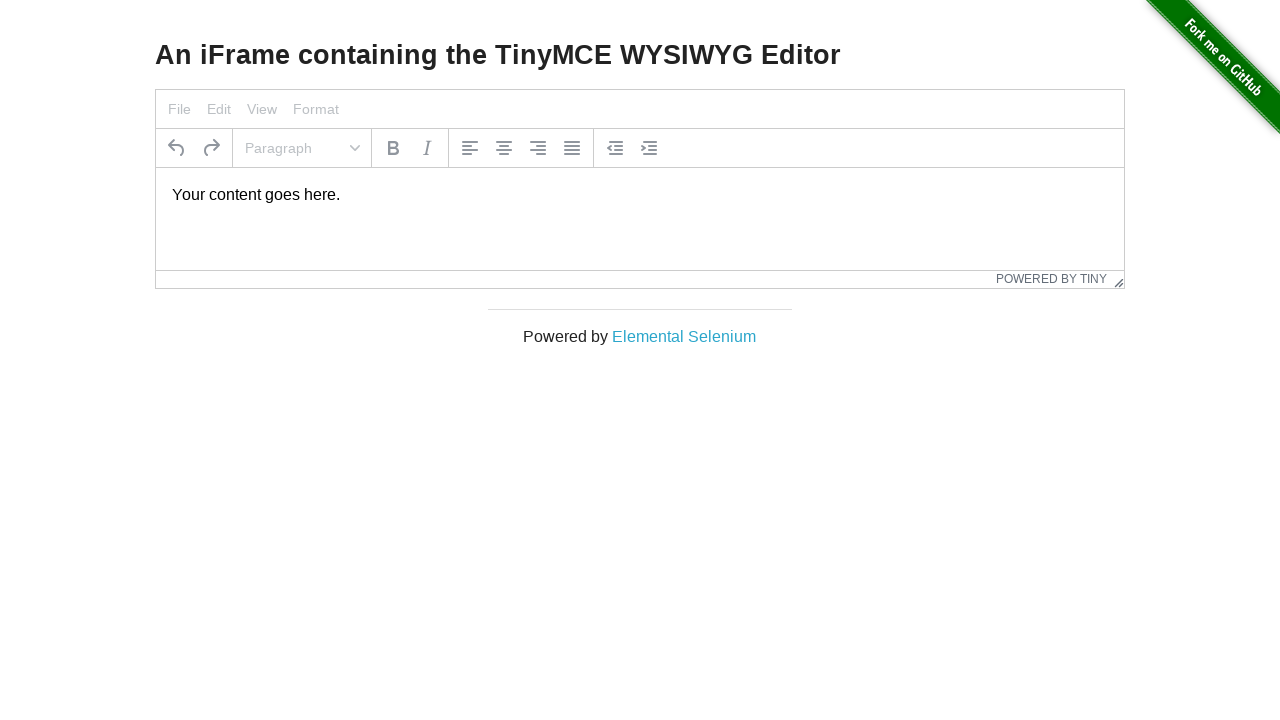

Reloaded the page
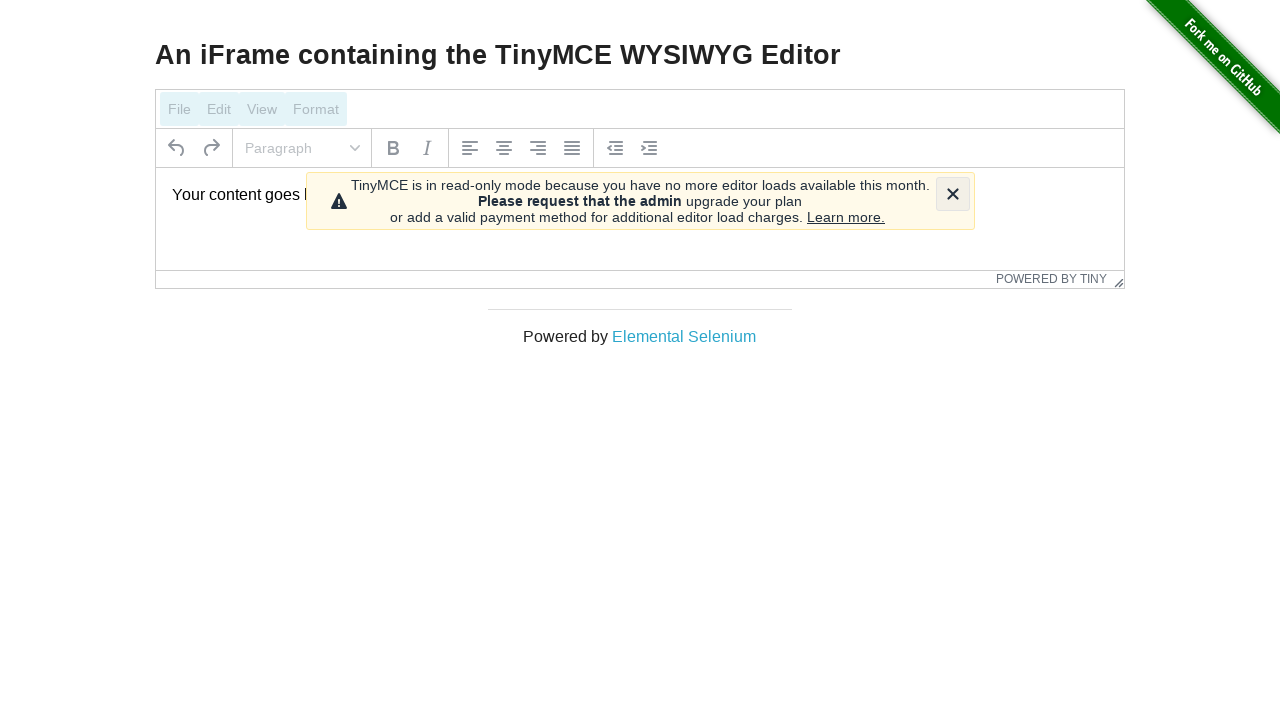

Verified tinymce element is still not visible in main frame after page reload
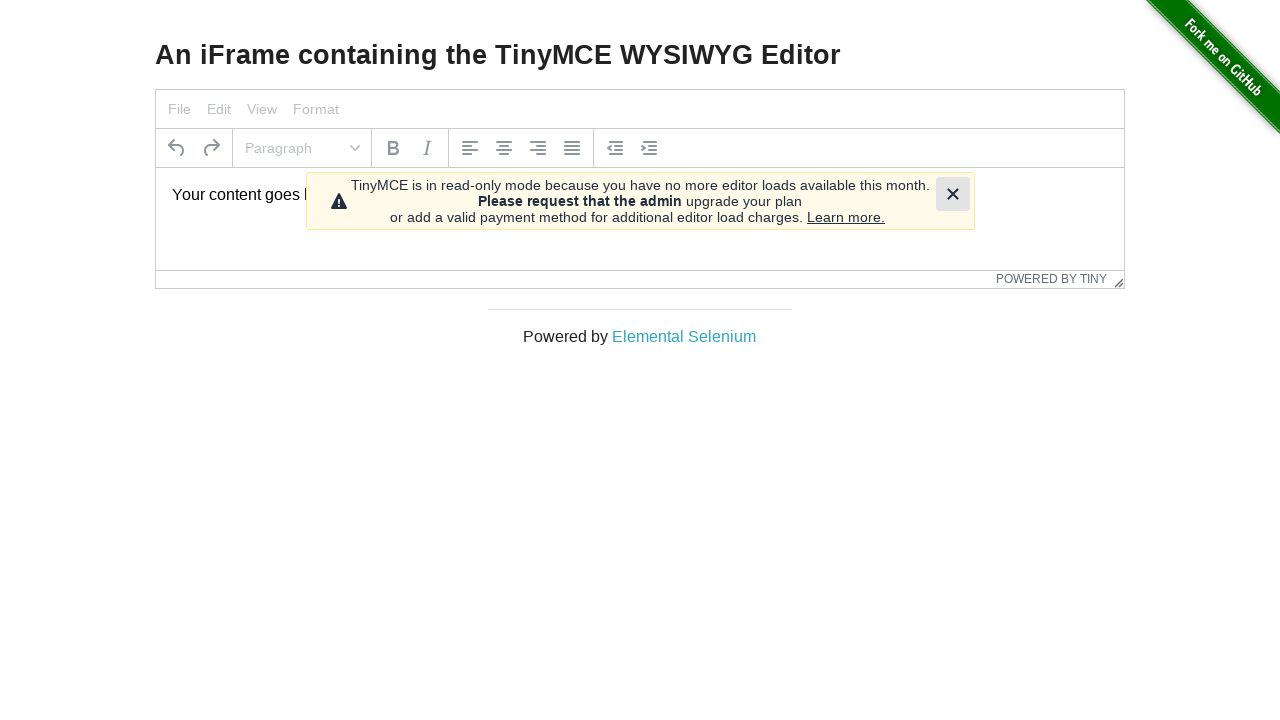

Located iframe element again after page reload
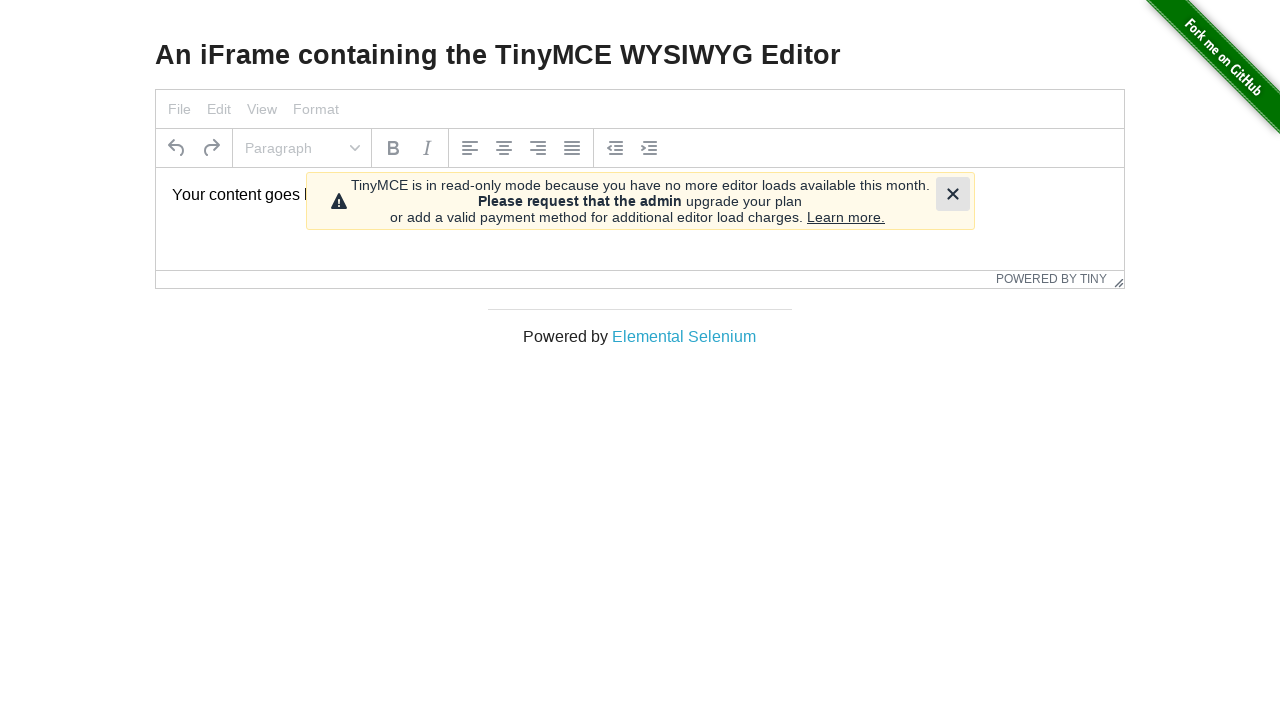

Verified tinymce element is present in iframe after page reload
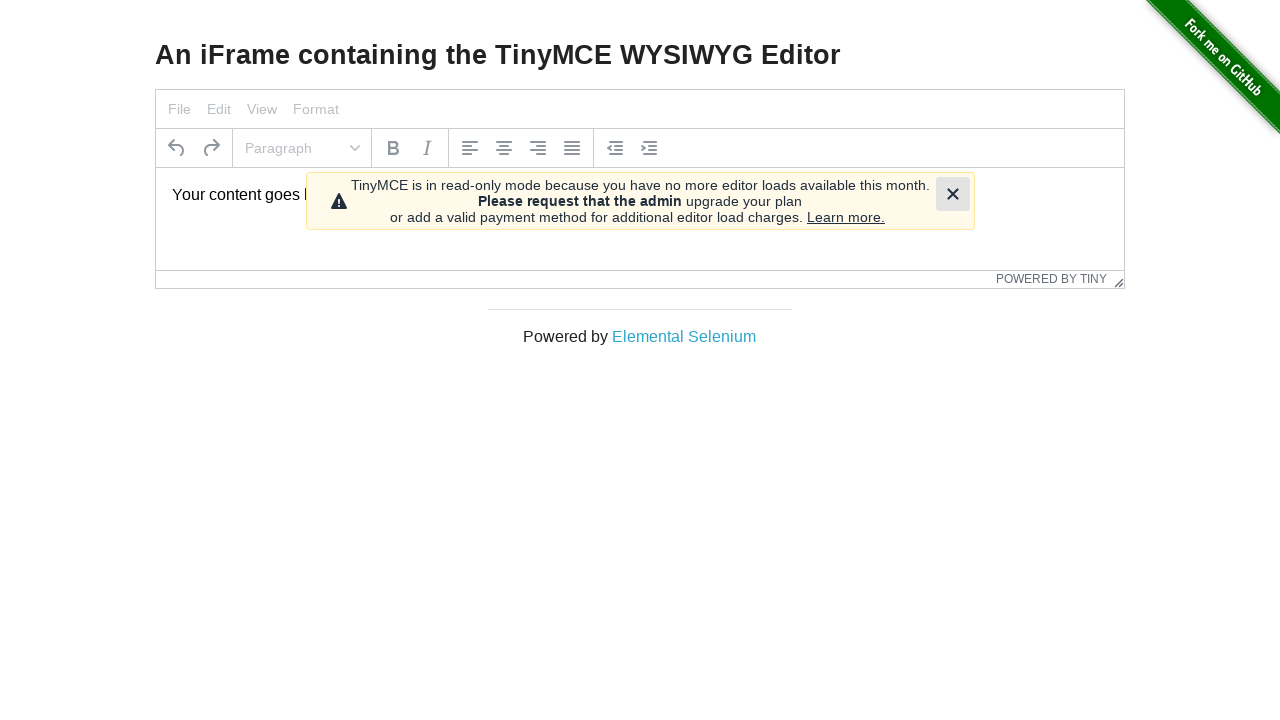

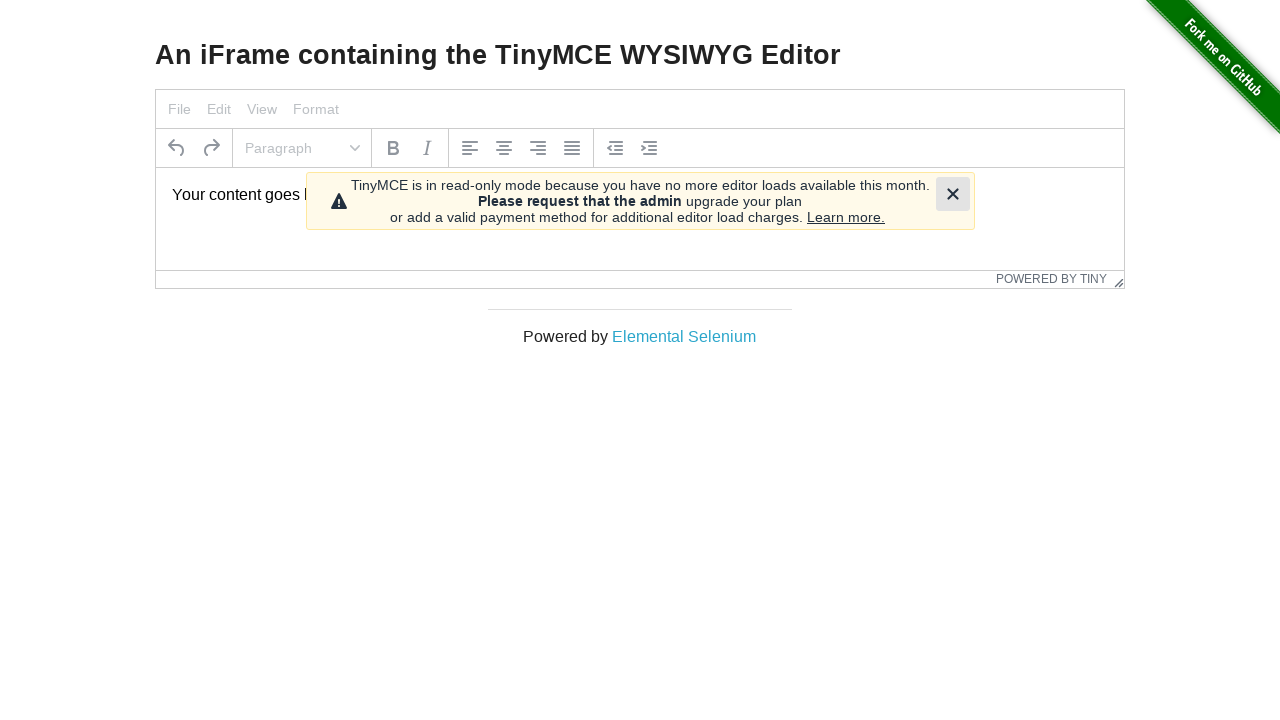